Tests input field functionality by entering a number, using arrow keys to decrement the value, and clearing the field, verifying the value changes correctly at each step.

Starting URL: http://the-internet.herokuapp.com/inputs

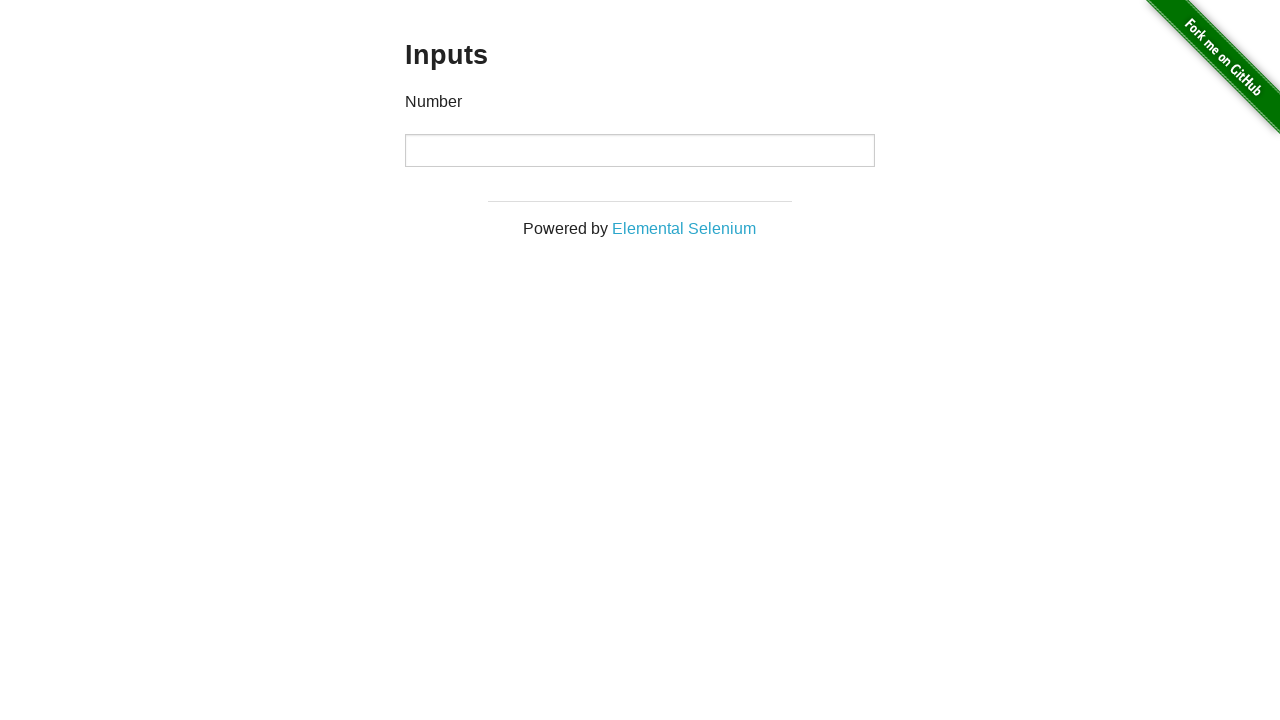

Filled input field with value '20' on input
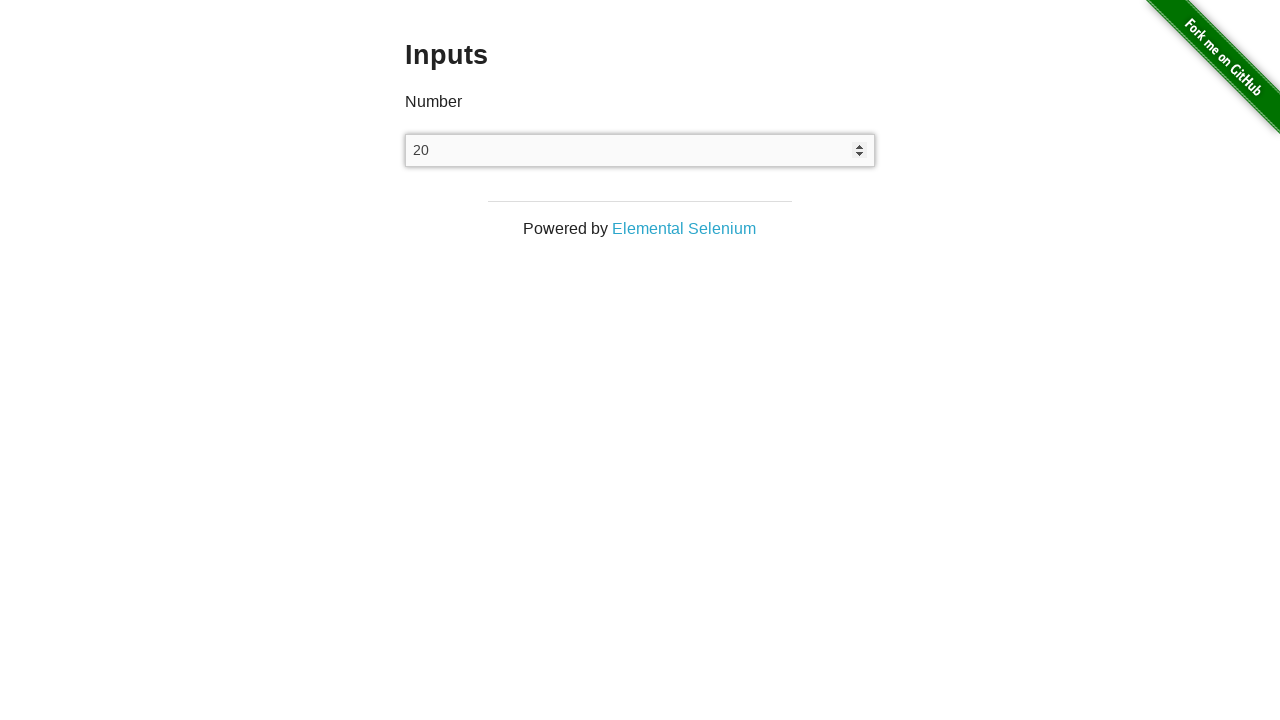

Verified input value is '20'
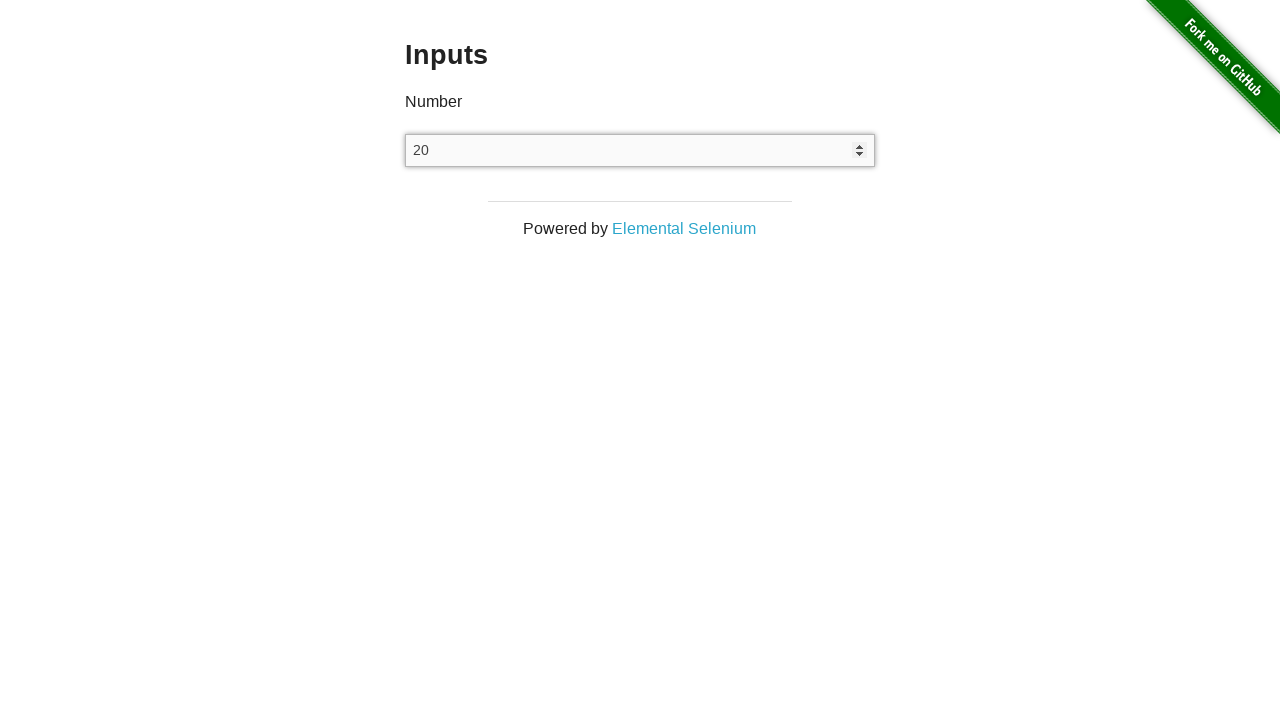

Pressed ArrowDown key to decrement value on input
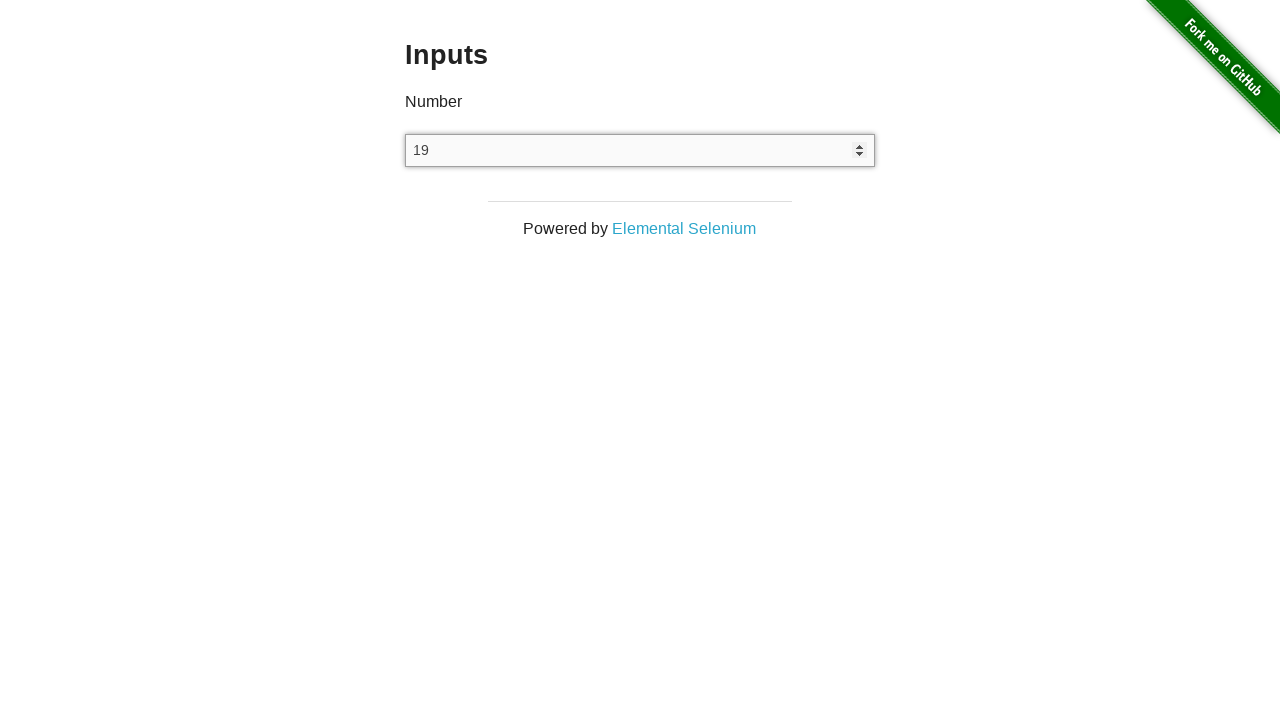

Verified input value decremented to '19'
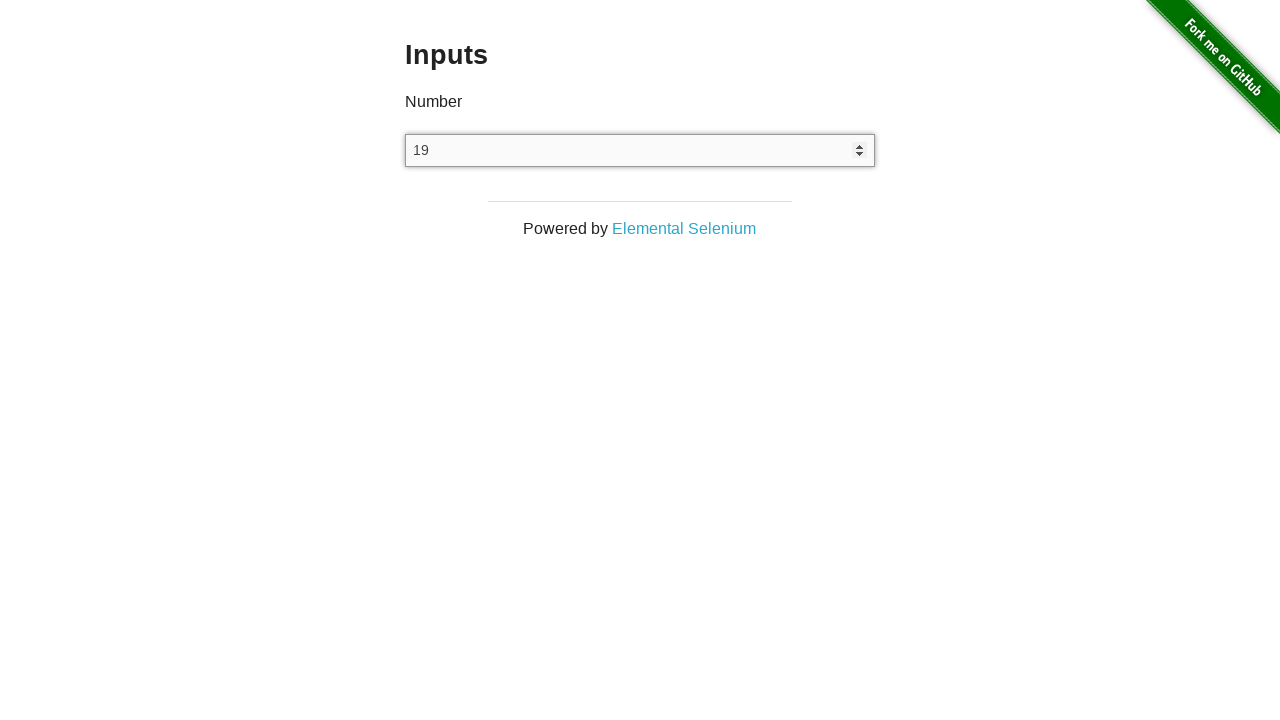

Pressed ArrowDown key again to decrement value on input
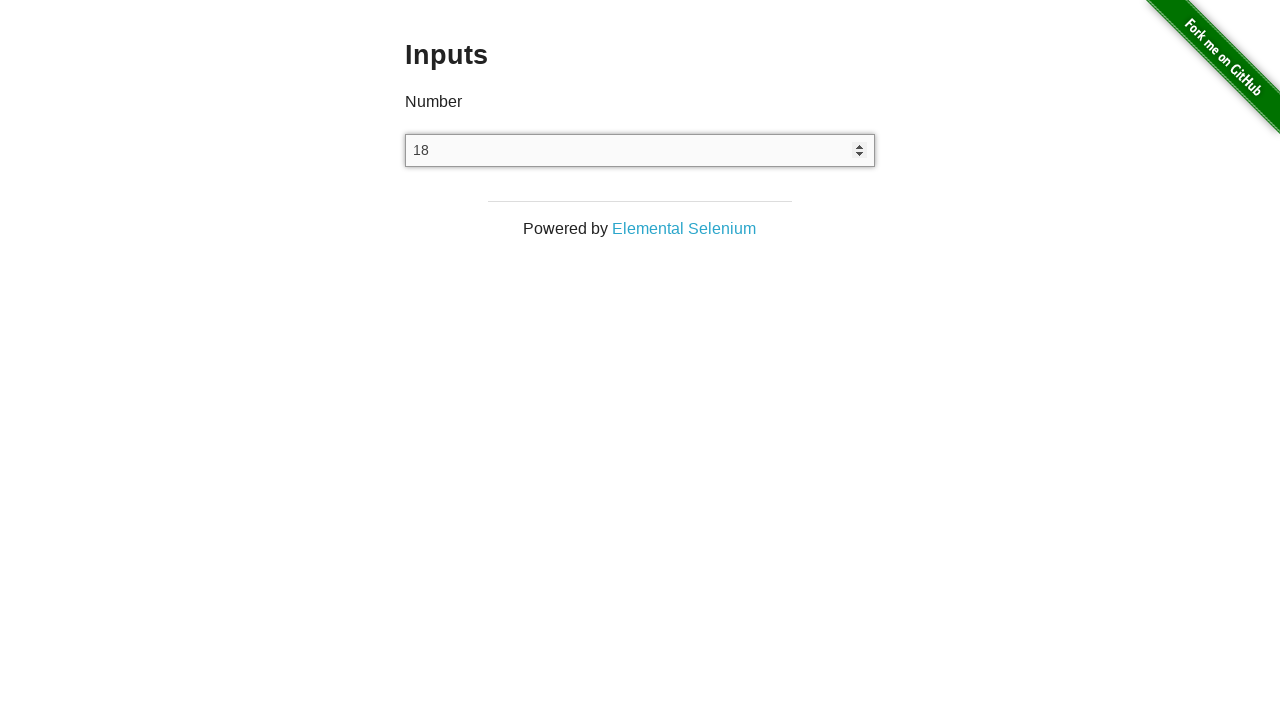

Verified input value decremented to '18'
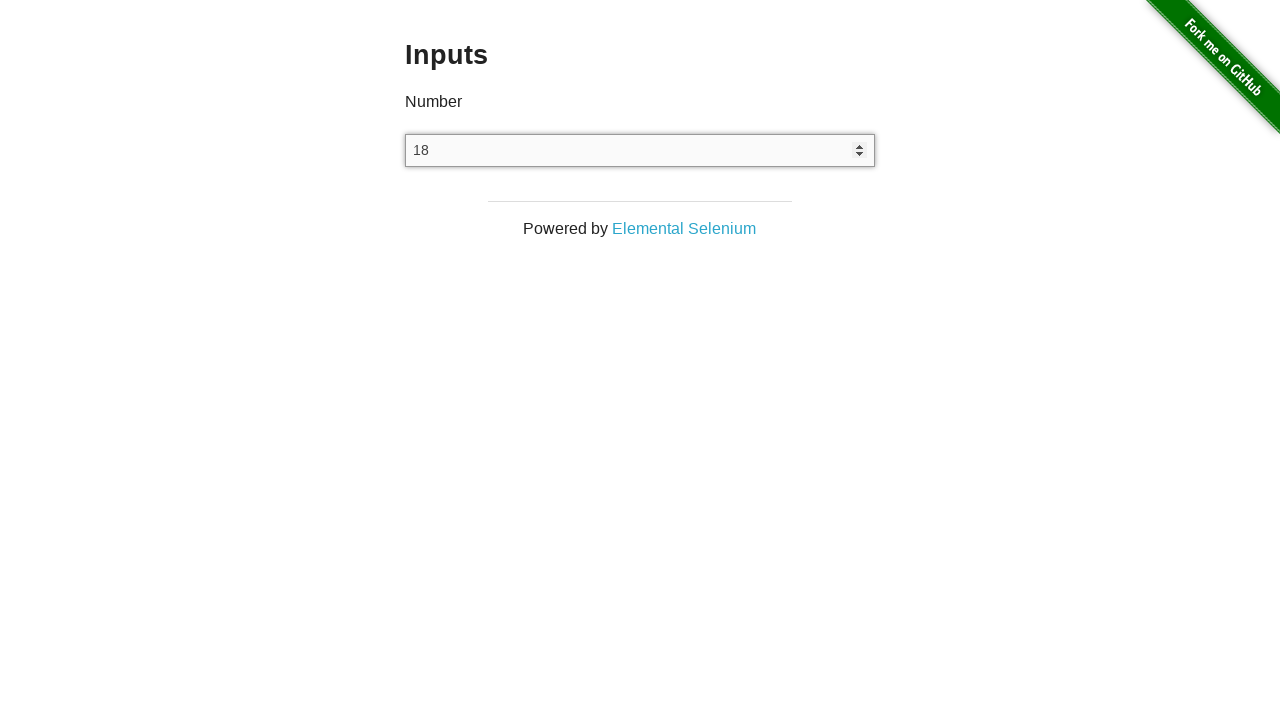

Cleared the input field on input
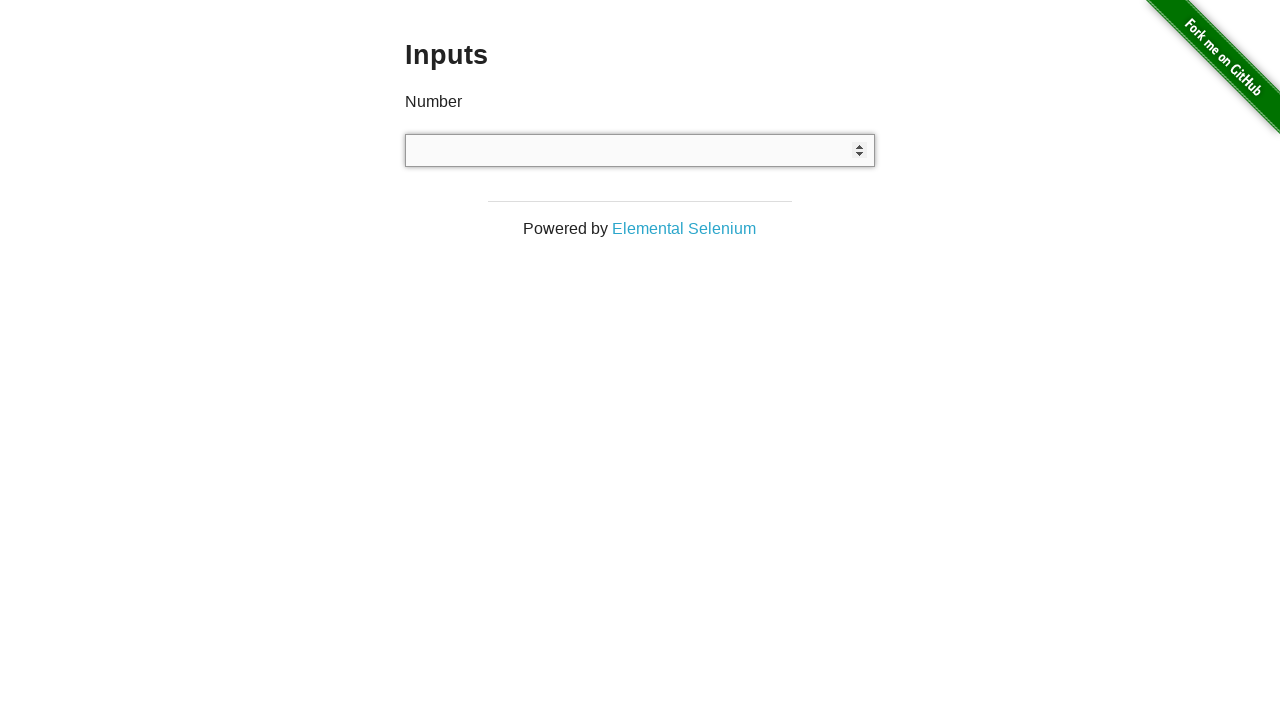

Verified input field is empty
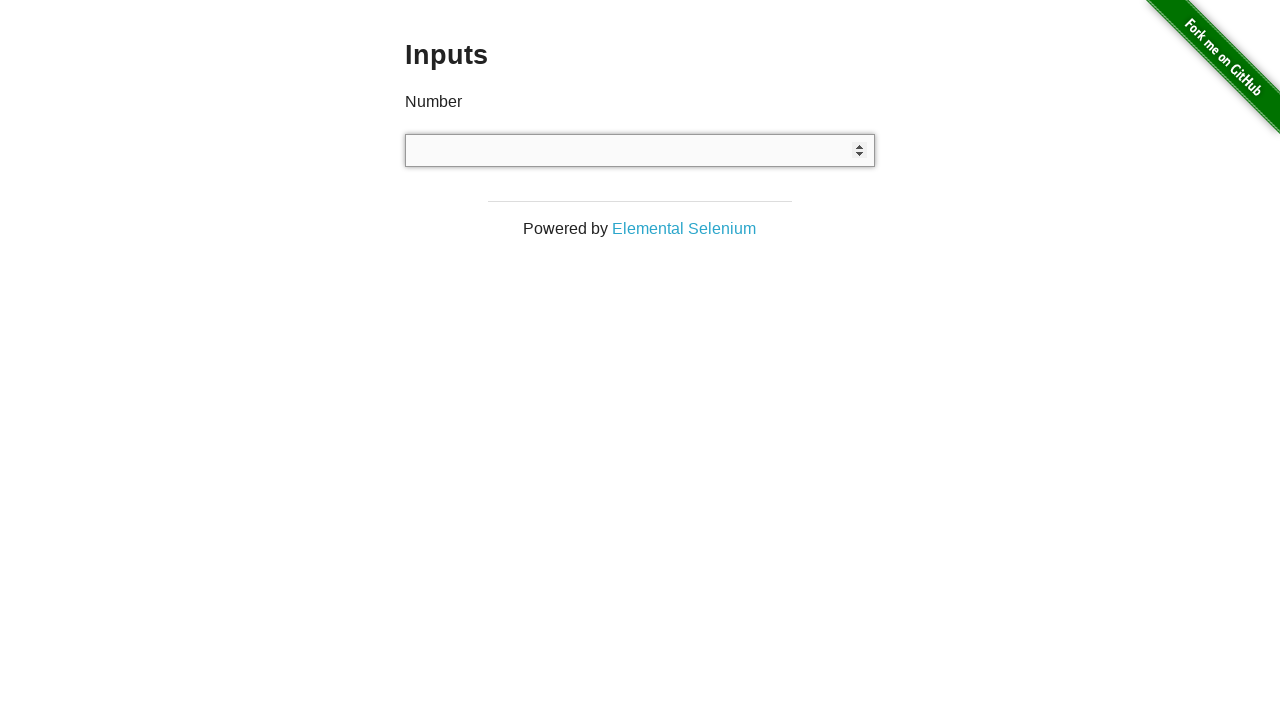

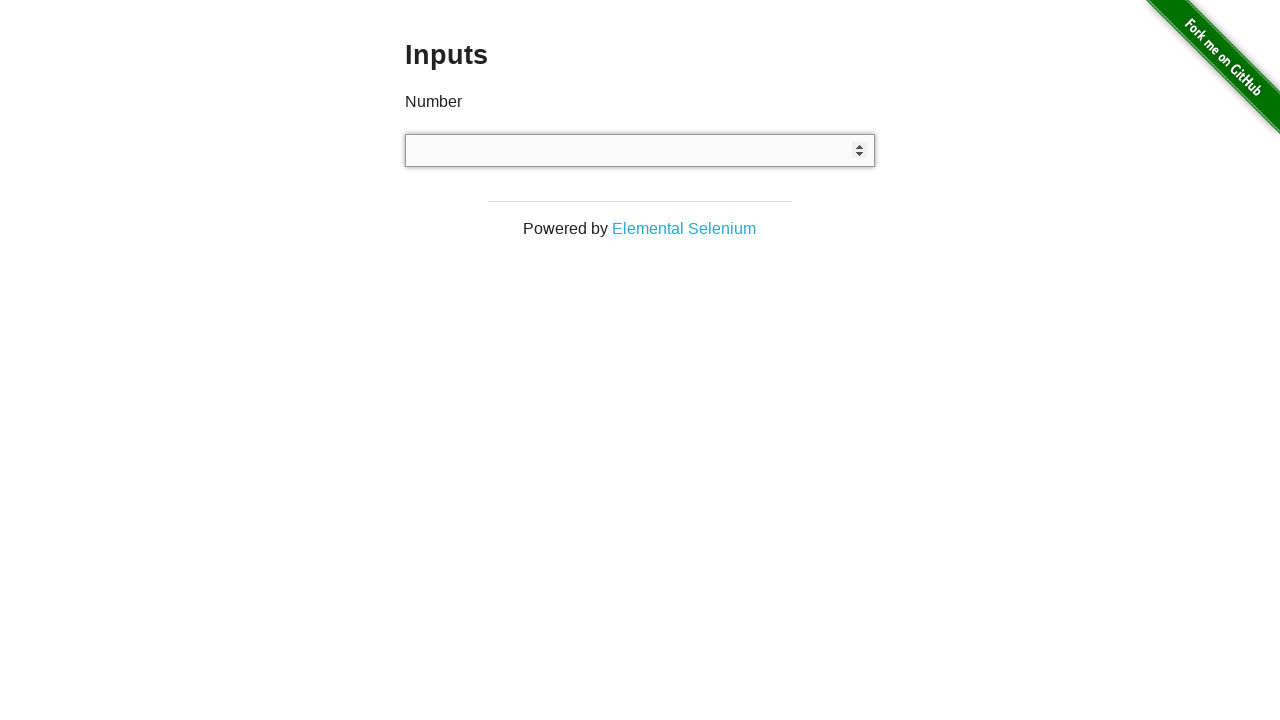